Verifies that an error message is displayed when attempting to login with incorrect credentials

Starting URL: https://www.saucedemo.com/

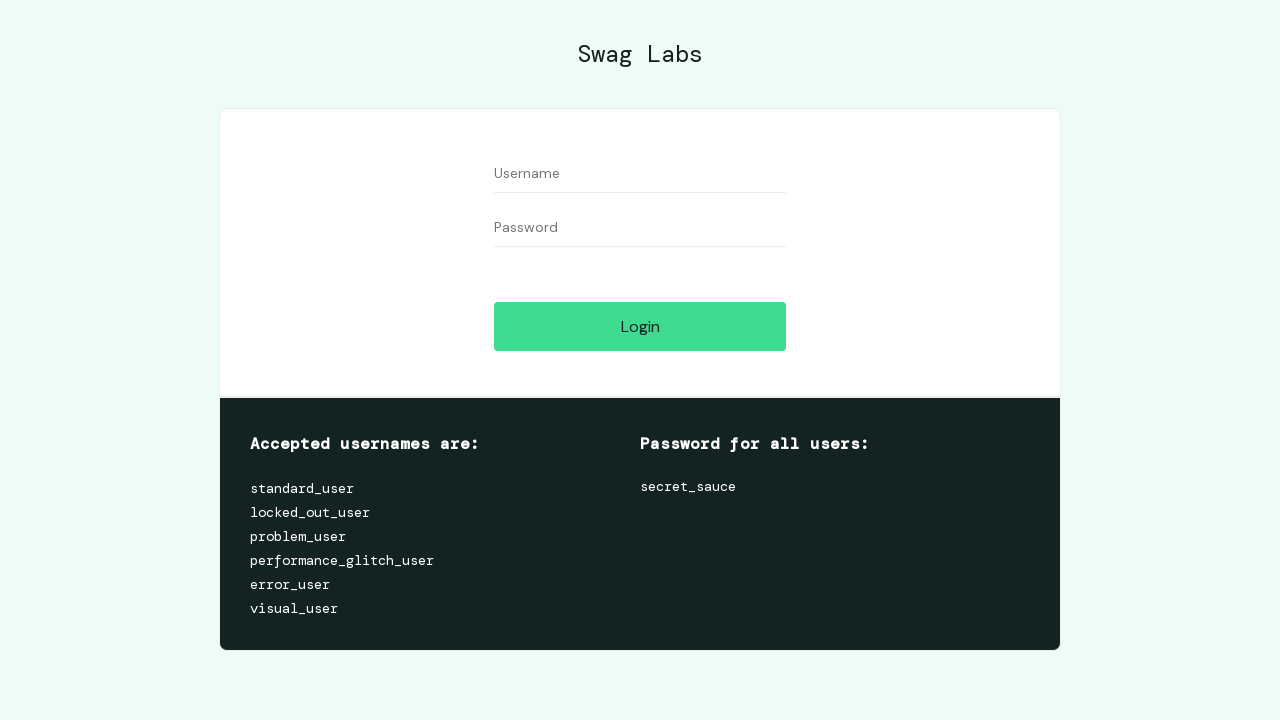

Entered username 'standard_user' in the username field on #user-name
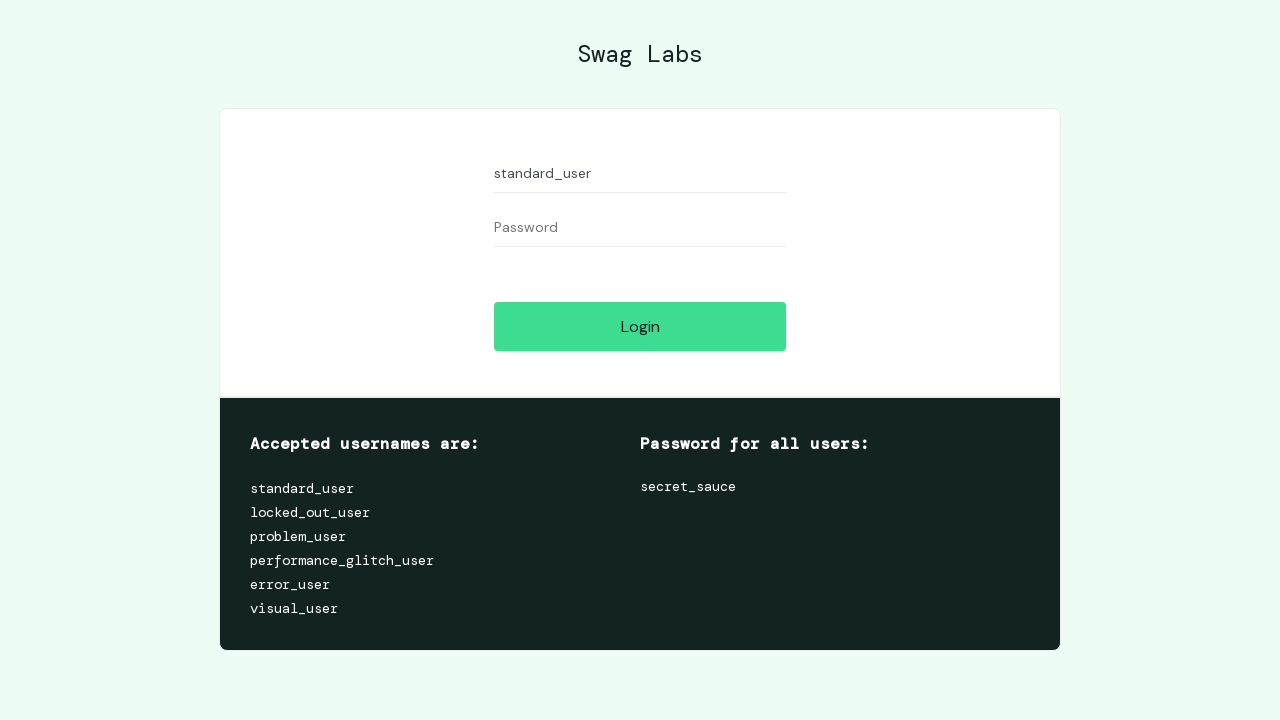

Entered incorrect password 'invalidpassword' in the password field on #password
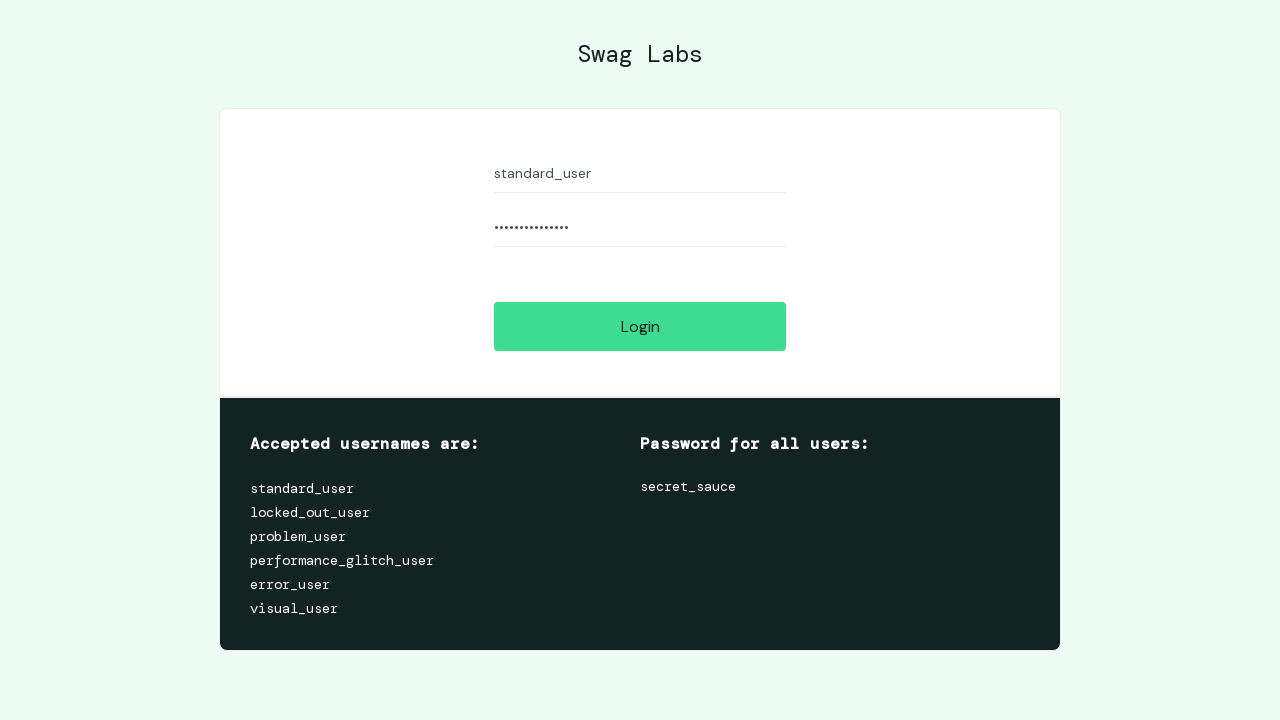

Clicked the login button at (640, 326) on #login-button
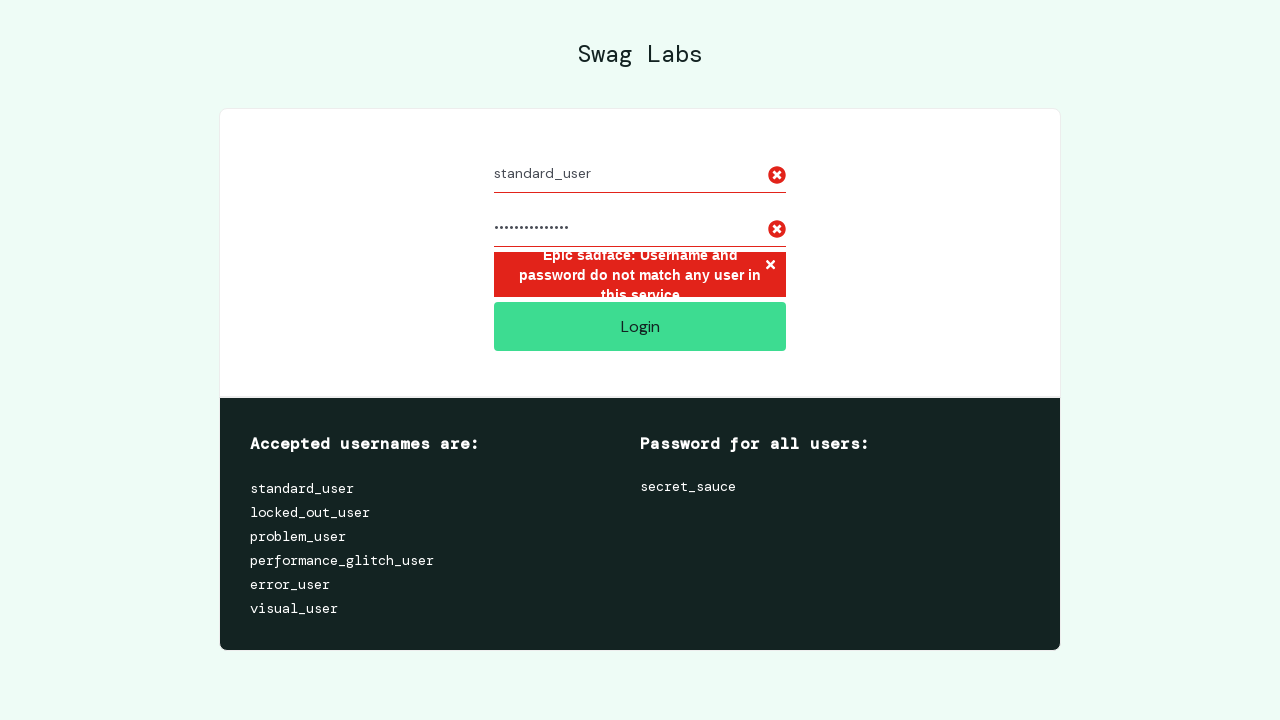

Error message 'Epic sadface: Username and password do not match any user in this service' appeared as expected
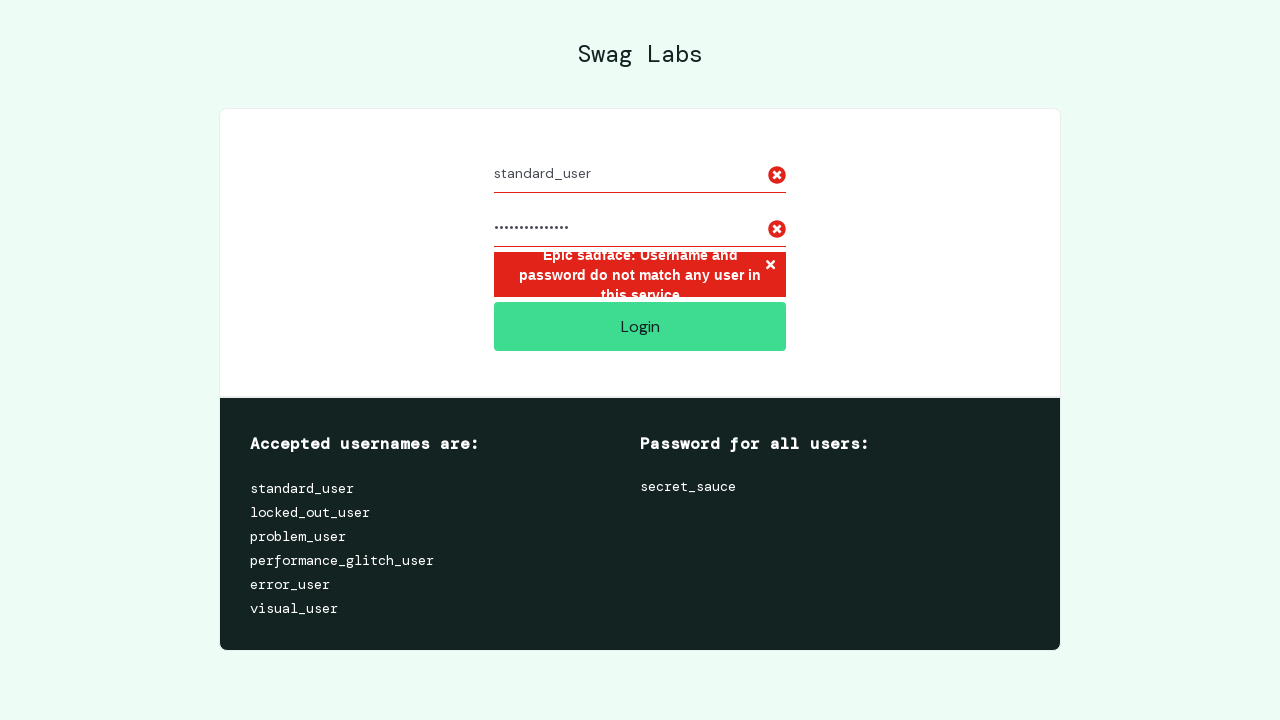

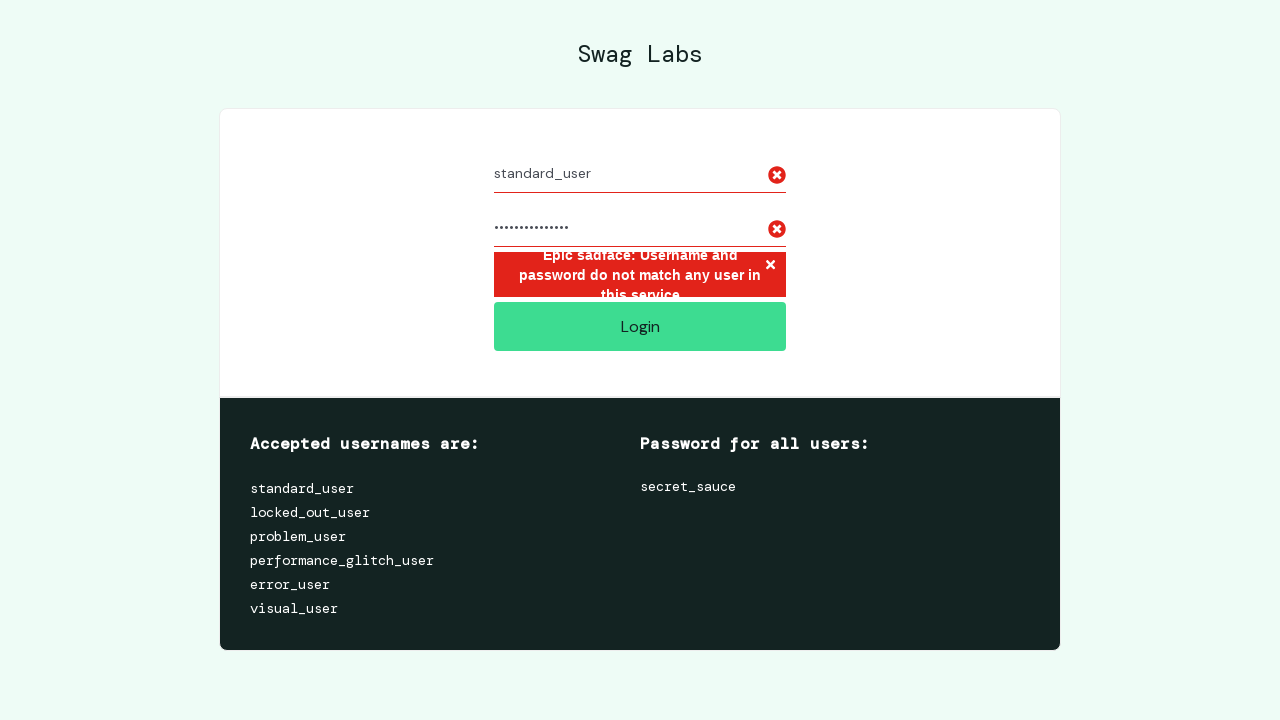